Tests checkbox functionality by navigating to an HTML practice page and clicking on two checkboxes in a contact list table.

Starting URL: https://www.hyrtutorials.com/p/add-padding-to-containers.html

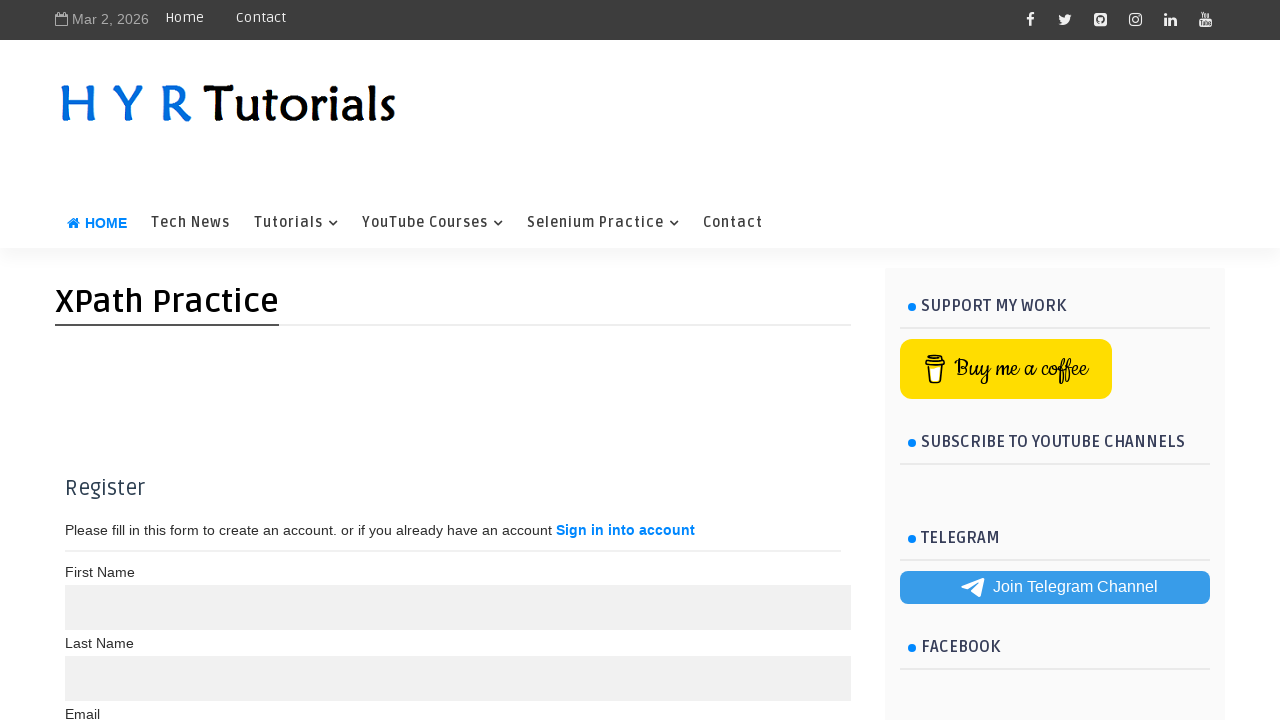

Navigated to HTML practice page
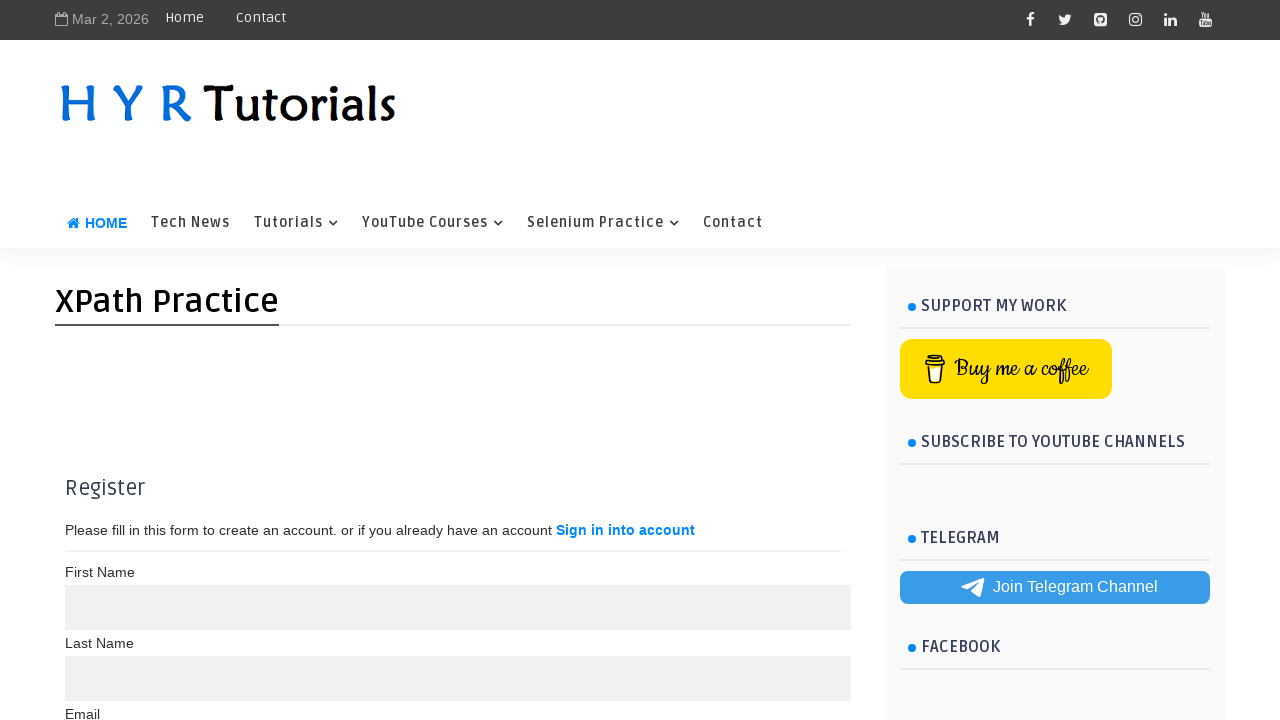

Clicked checkbox in second row of contact list table at (84, 400) on xpath=//*[@id='contactList']/tbody/tr[2]/td[1]/input
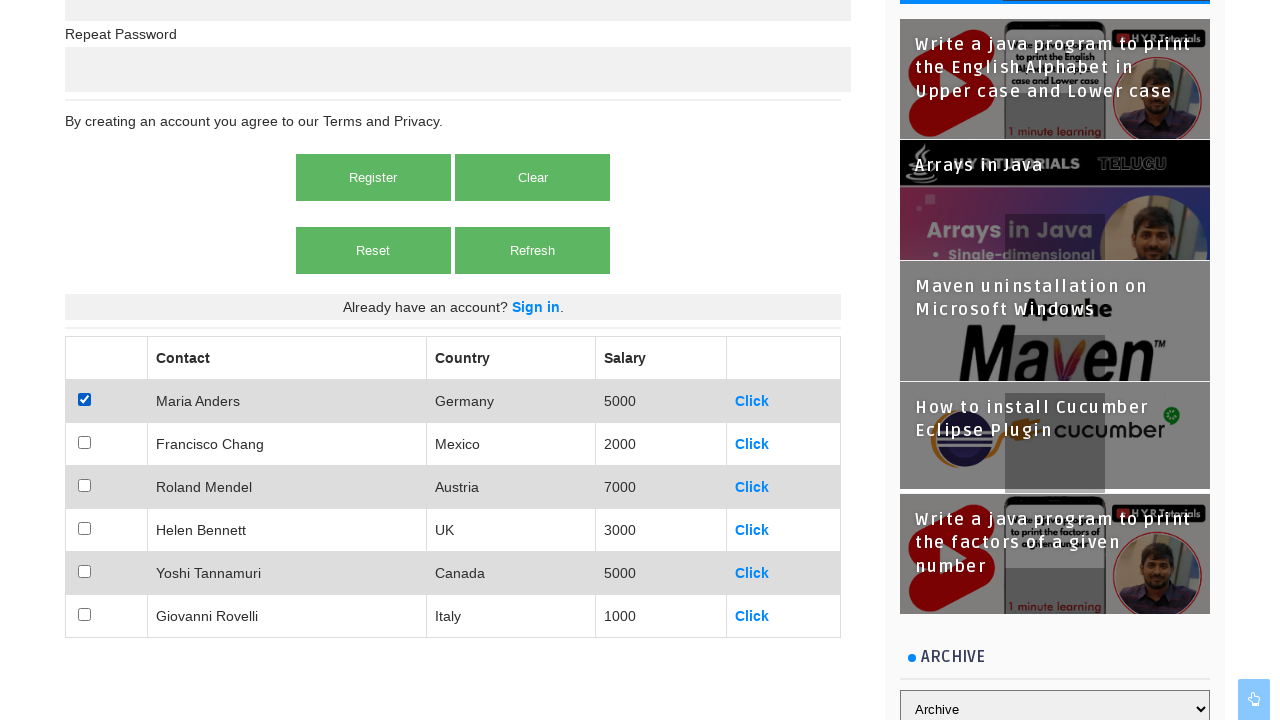

Clicked checkbox in seventh row of contact list table at (84, 614) on xpath=//*[@id='contactList']/tbody/tr[7]/td[1]/input
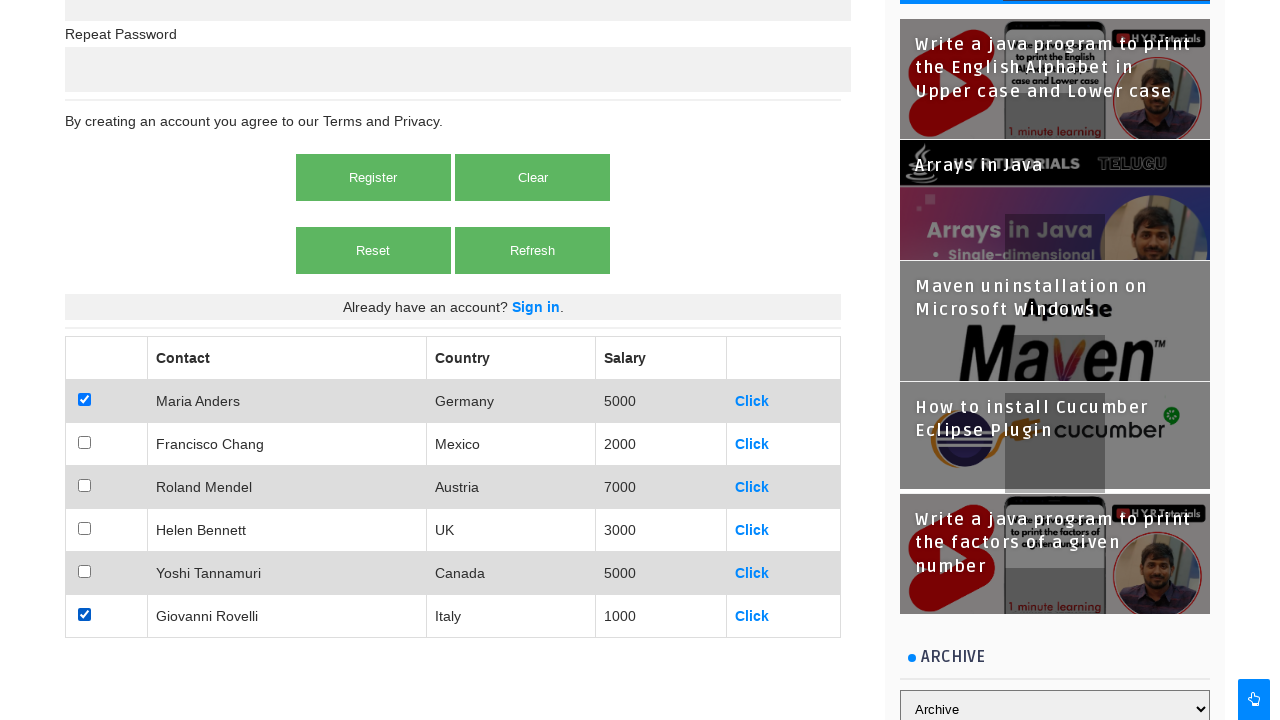

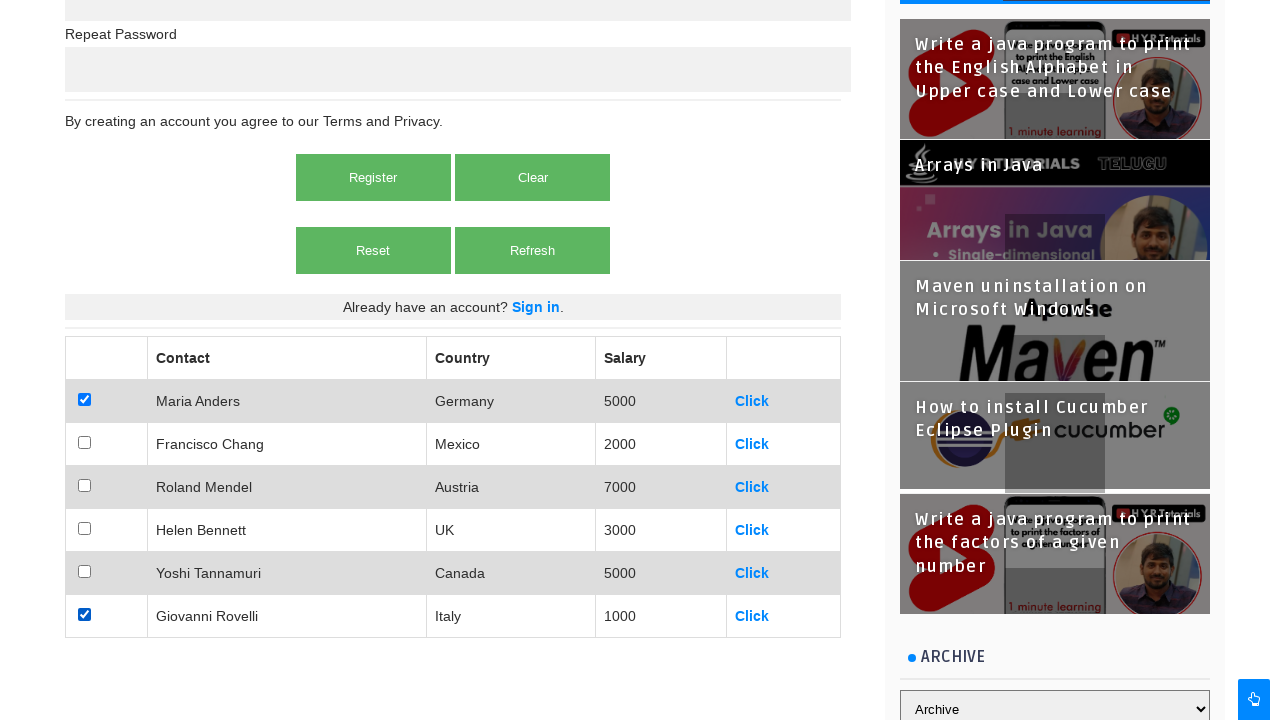